Tests the Python.org search functionality by entering "pycon" as a search query and verifying results are returned

Starting URL: http://www.python.org

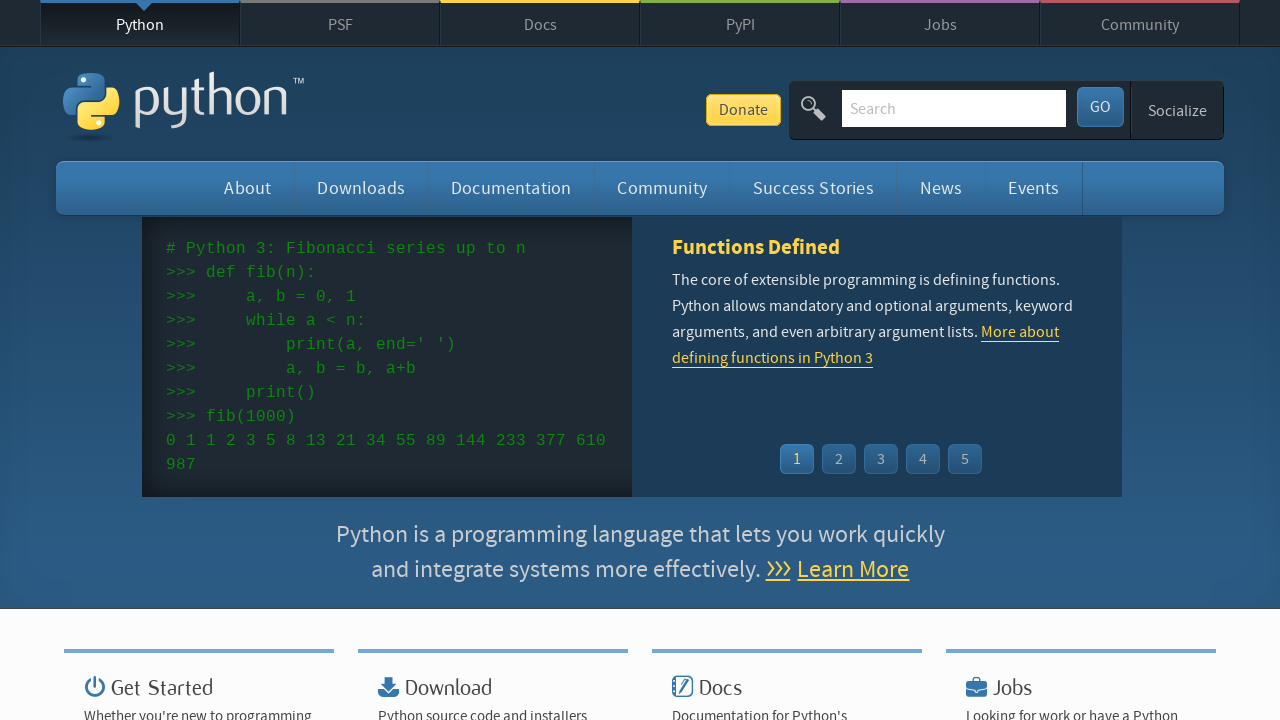

Verified page title contains 'Python'
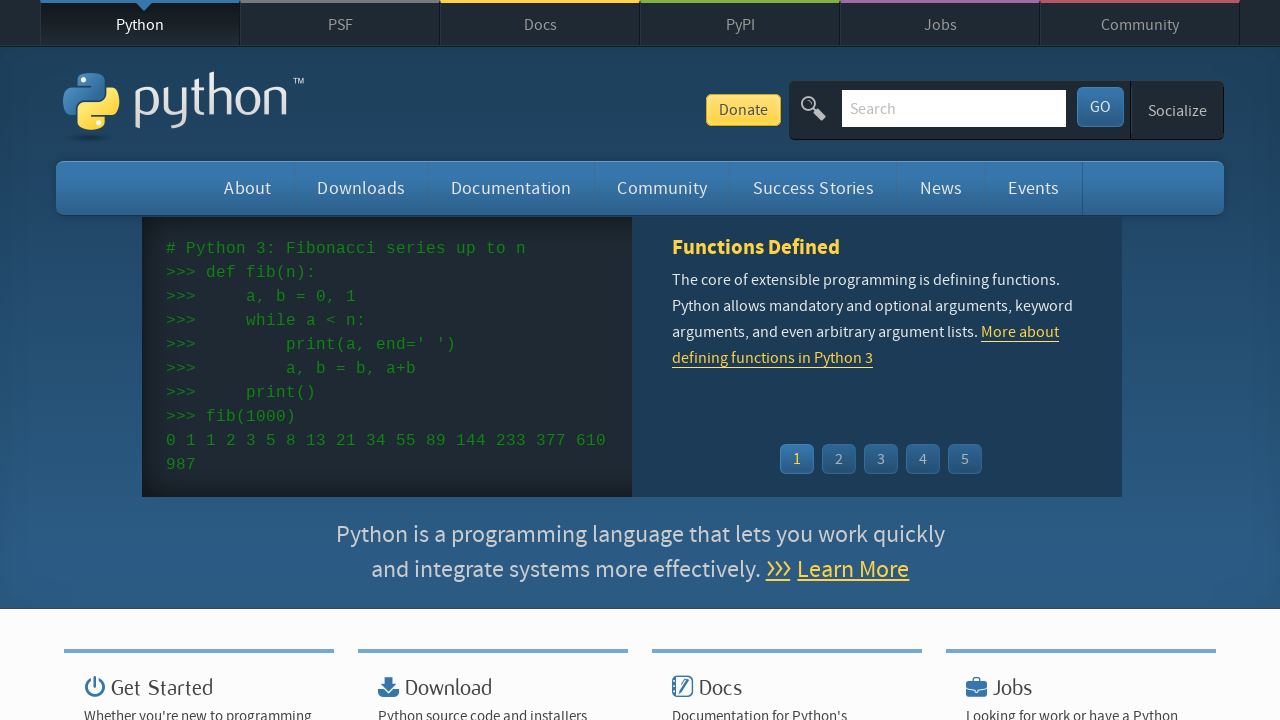

Filled search box with 'pycon' query on input[name='q']
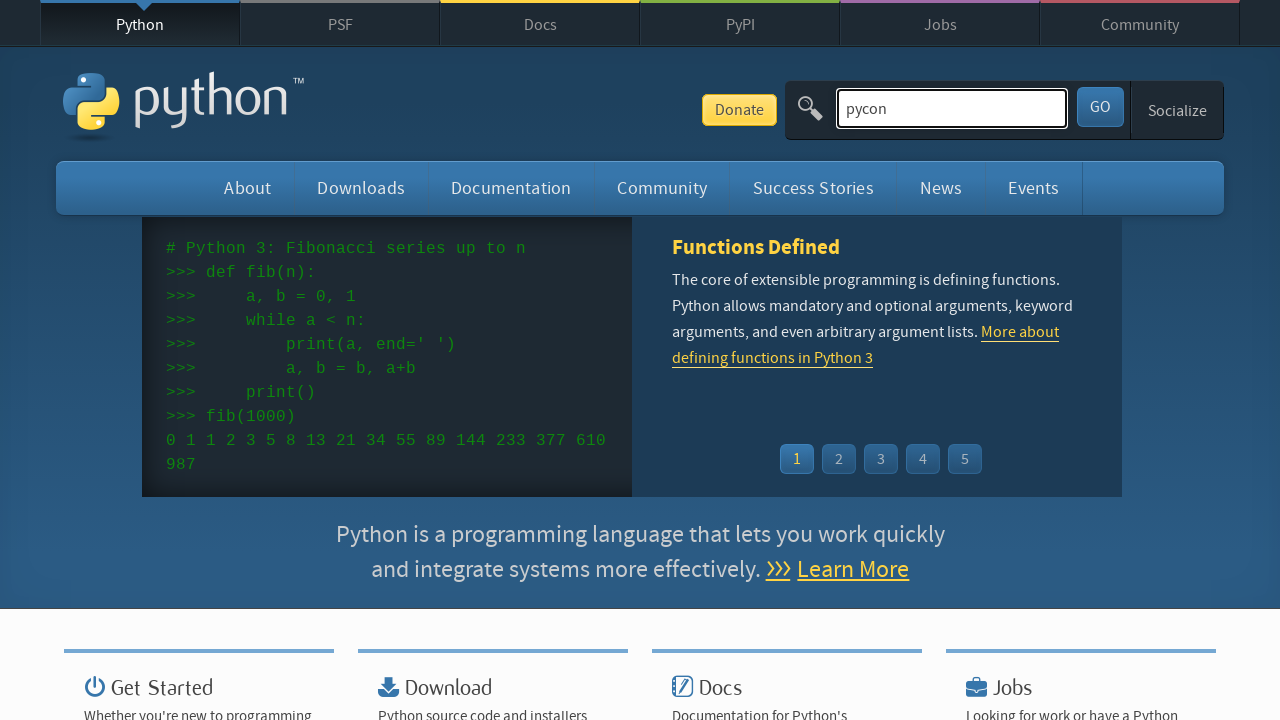

Pressed Enter to submit search query on input[name='q']
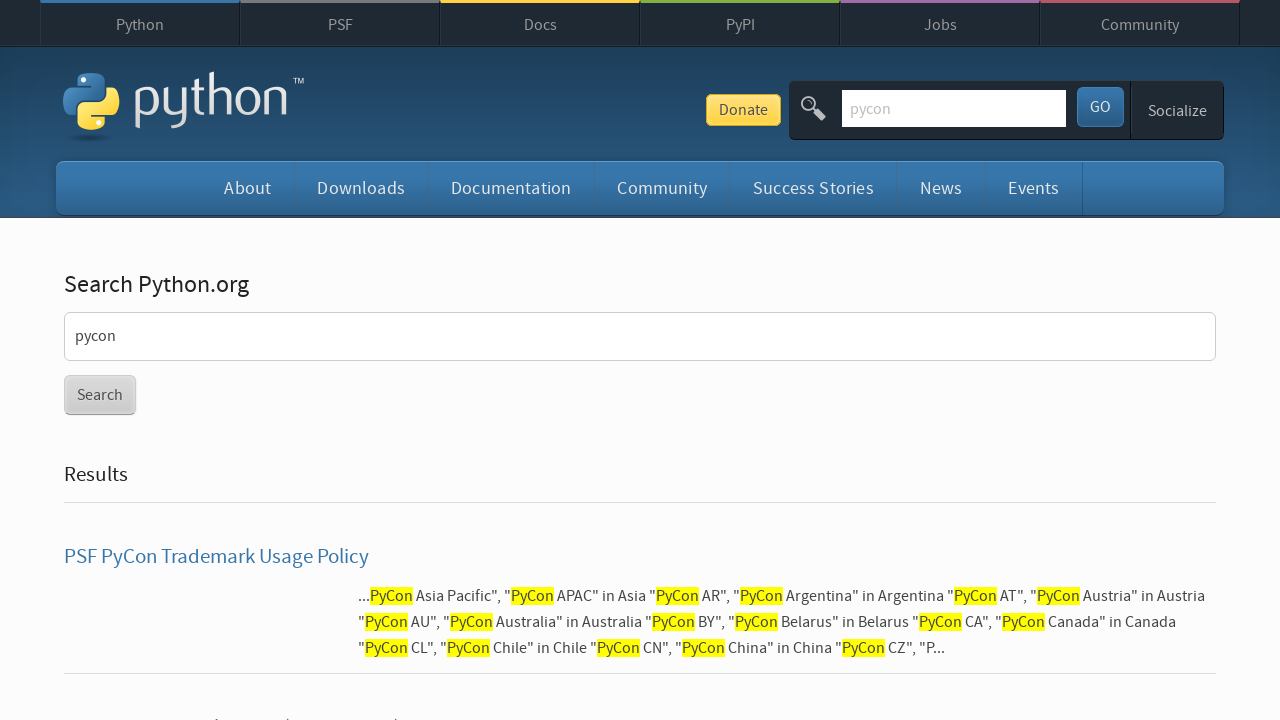

Waited for network idle after search submission
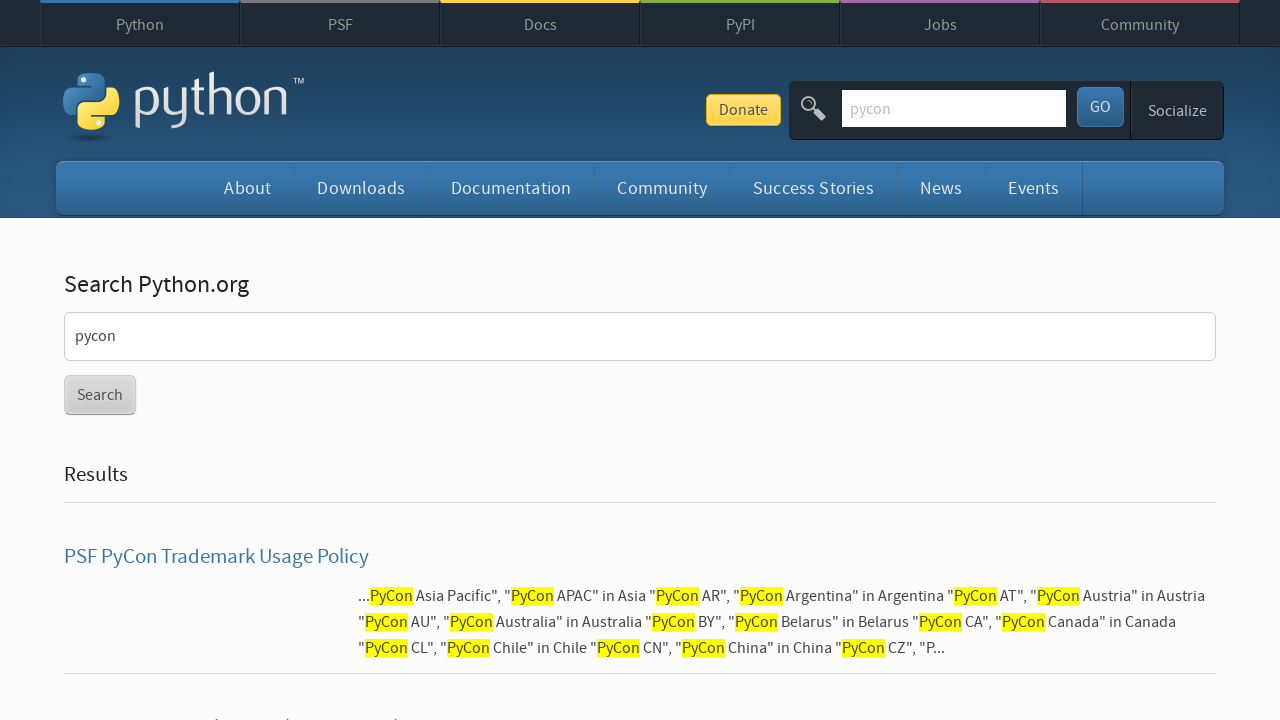

Verified search results are displayed (no 'No results found' message)
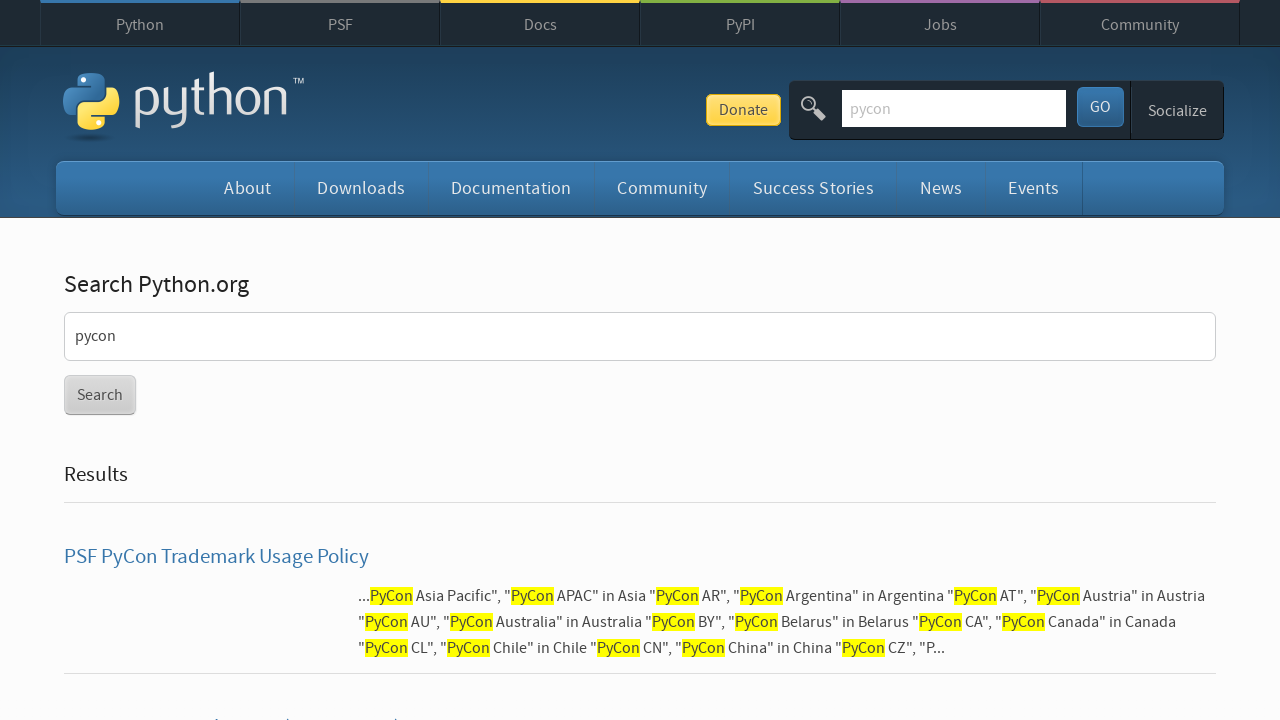

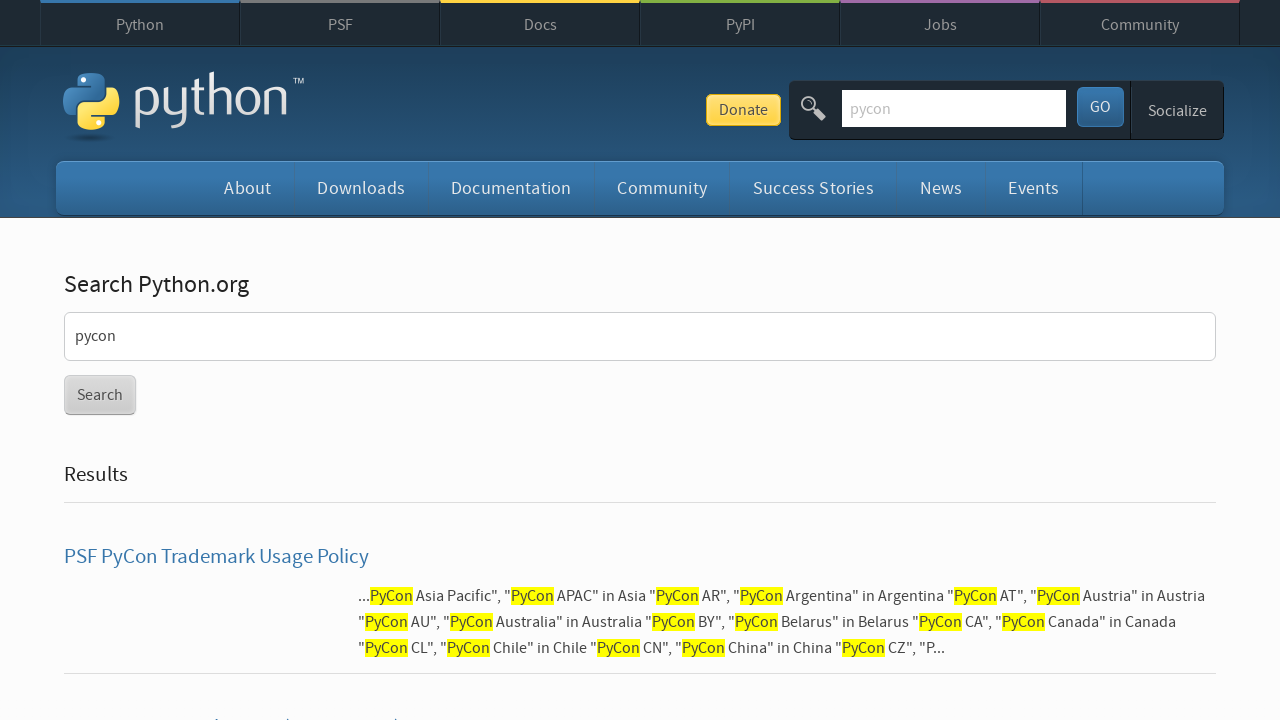